Tests drag and drop functionality on jQuery UI demo page by switching to the demo iframe and dragging an element onto a drop target

Starting URL: https://jqueryui.com/droppable/

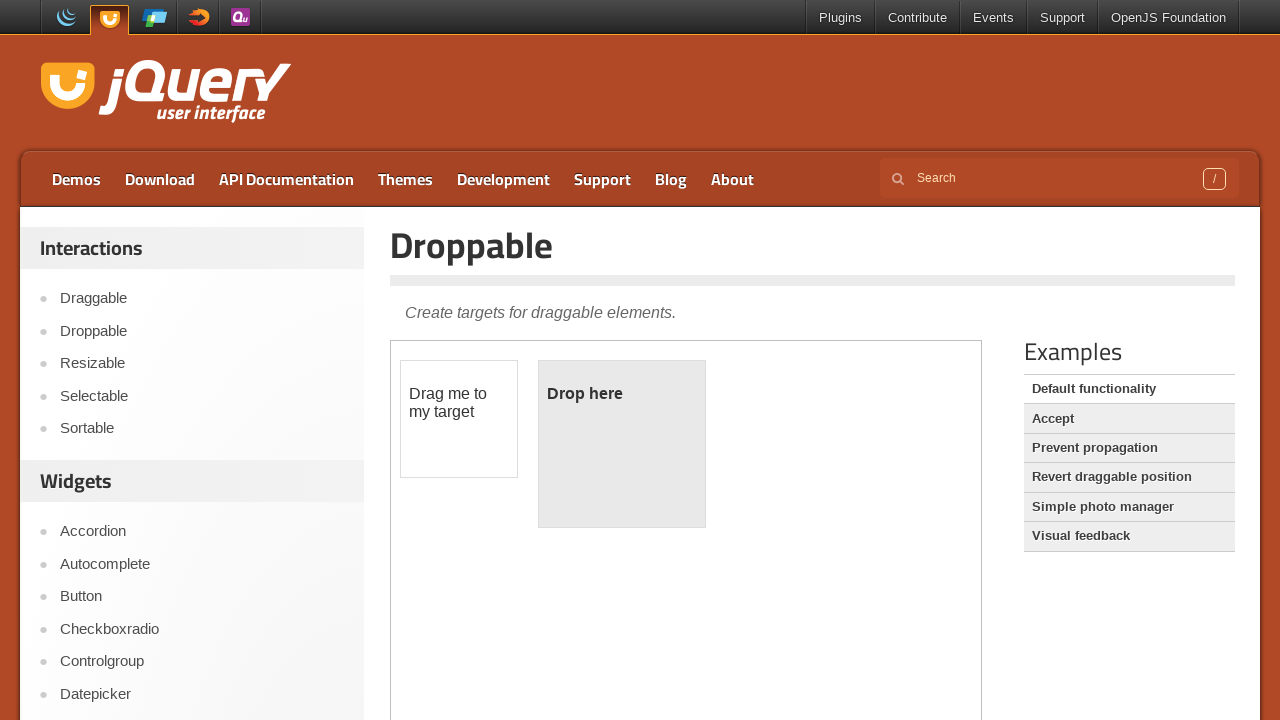

Located the demo iframe containing jQuery UI droppable example
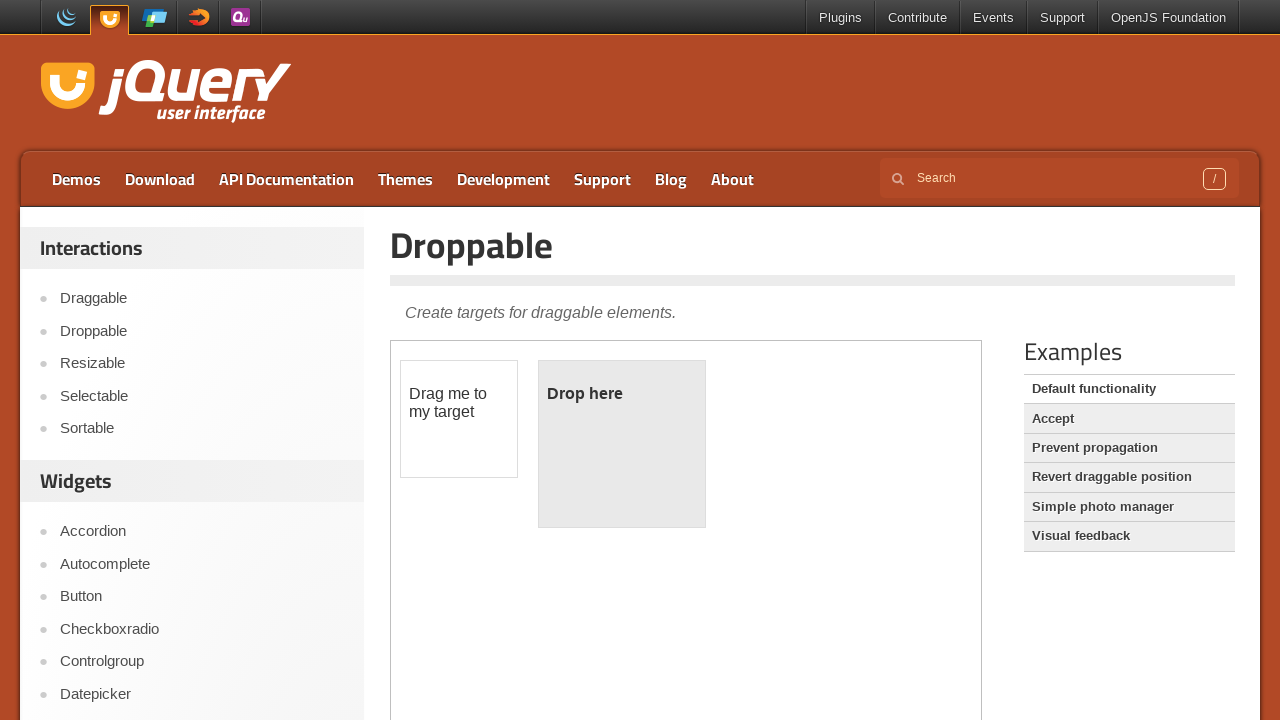

Located the draggable element within the iframe
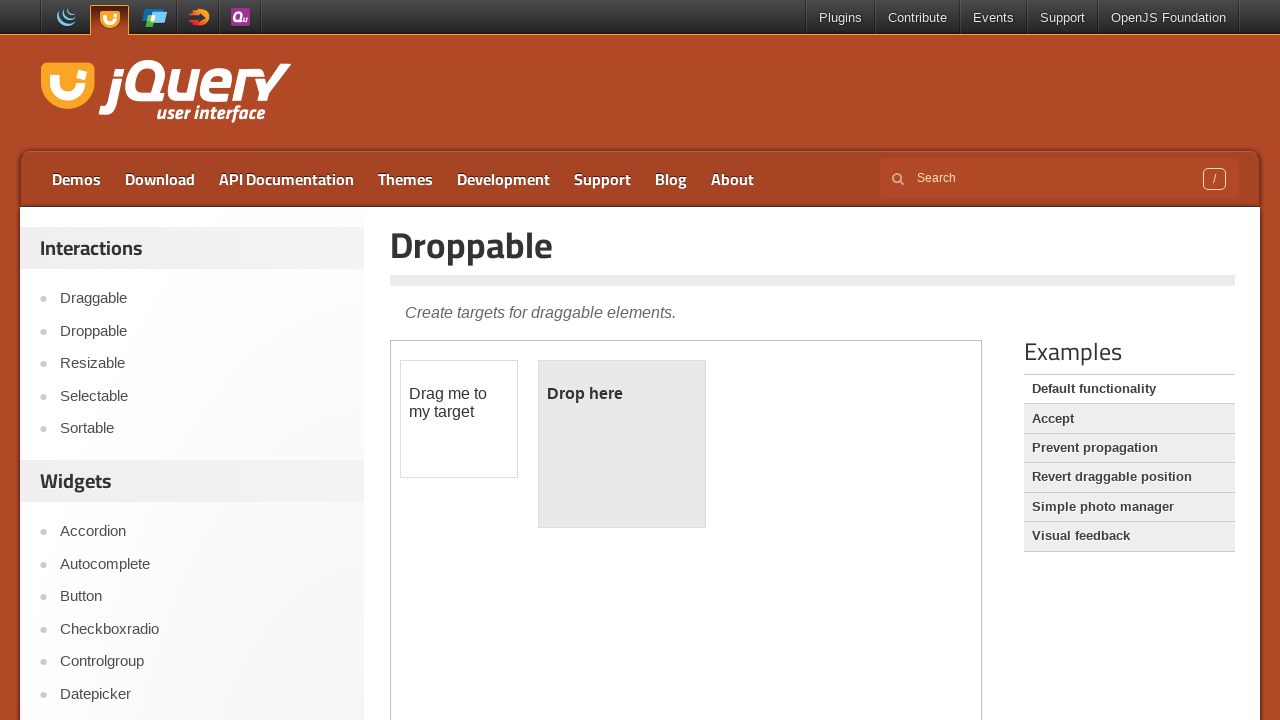

Located the droppable target element within the iframe
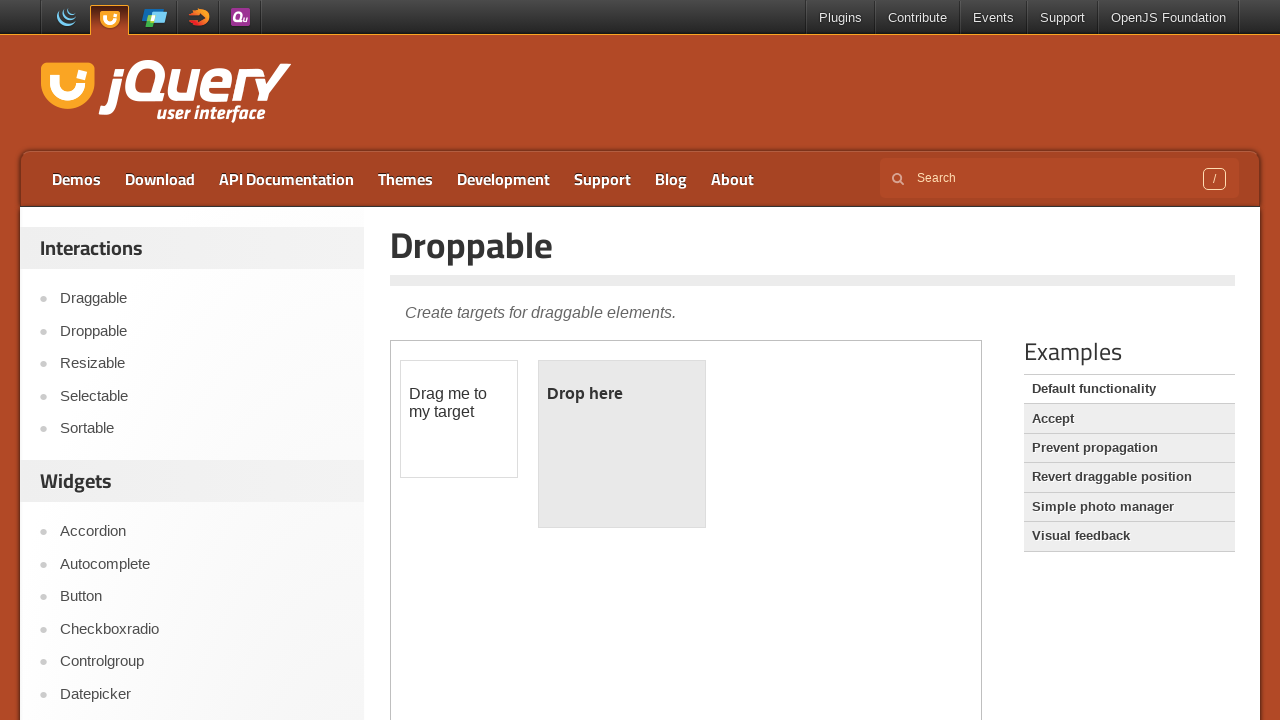

Dragged the element onto the drop target at (622, 444)
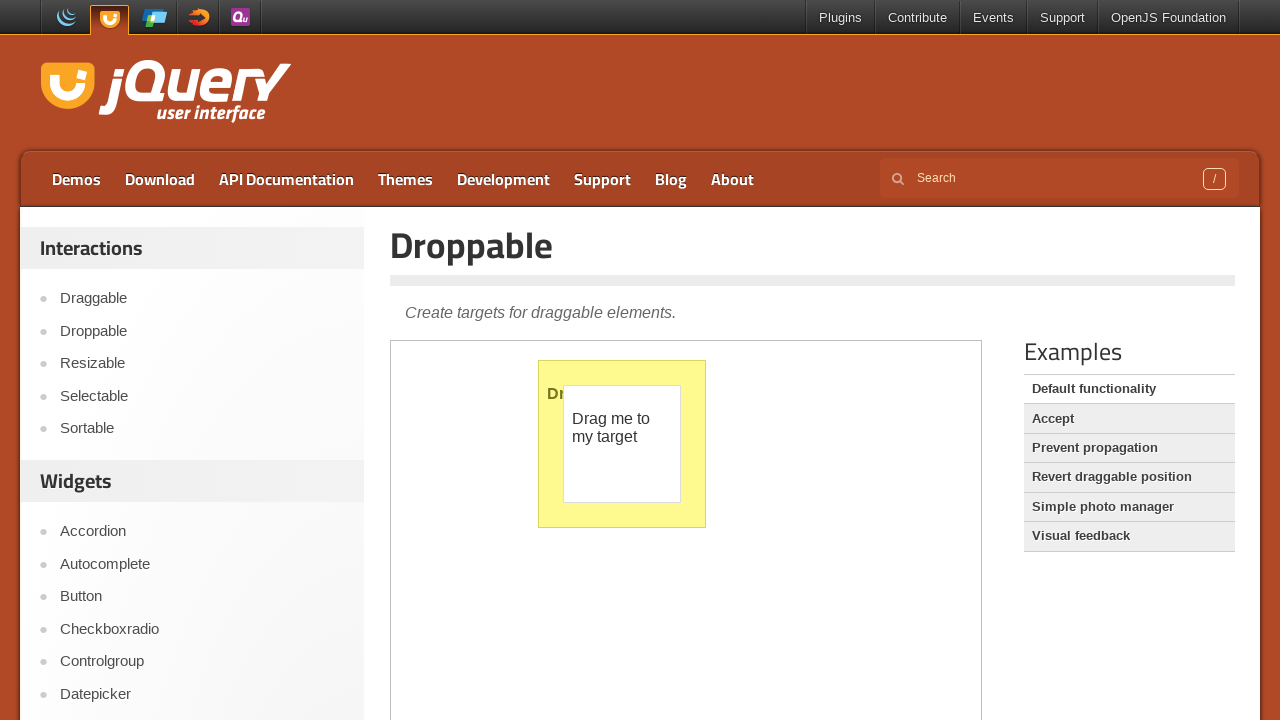

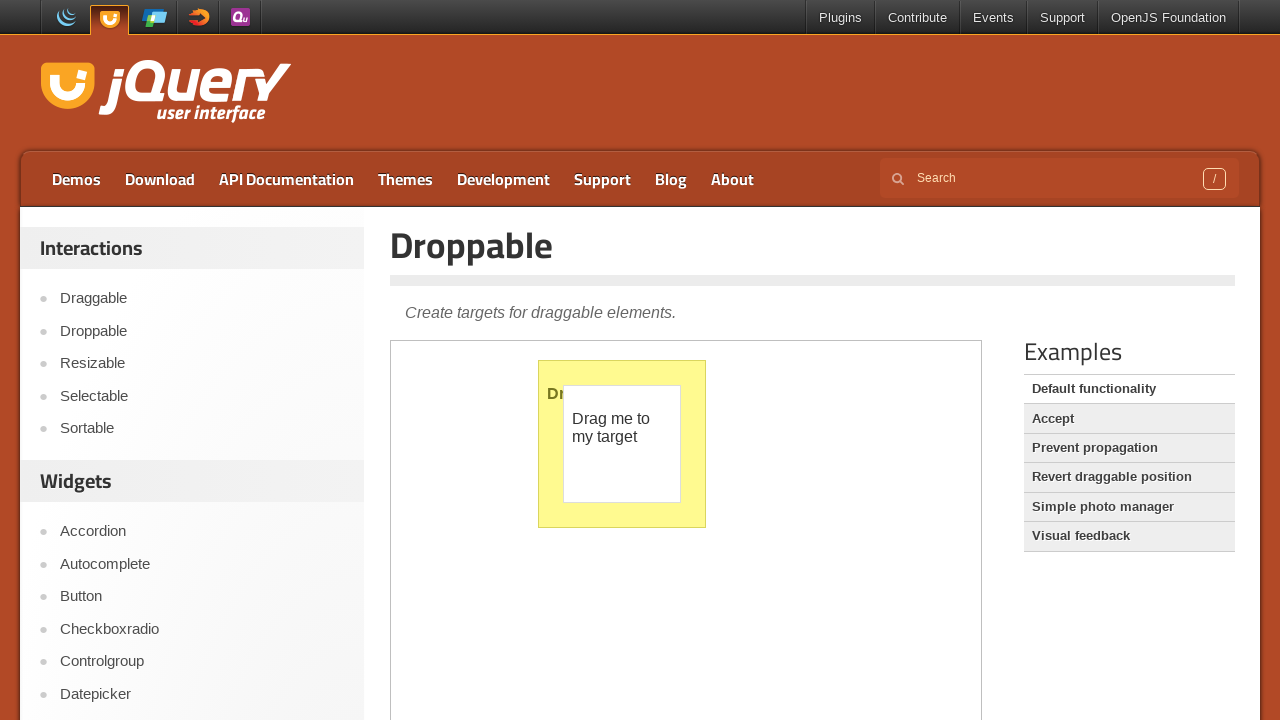